Tests iframe handling by switching to an iframe, clicking a button inside it using JavaScript executor, then switching back to verify the page header text

Starting URL: https://testcenter.techproeducation.com/index.php?page=iframe

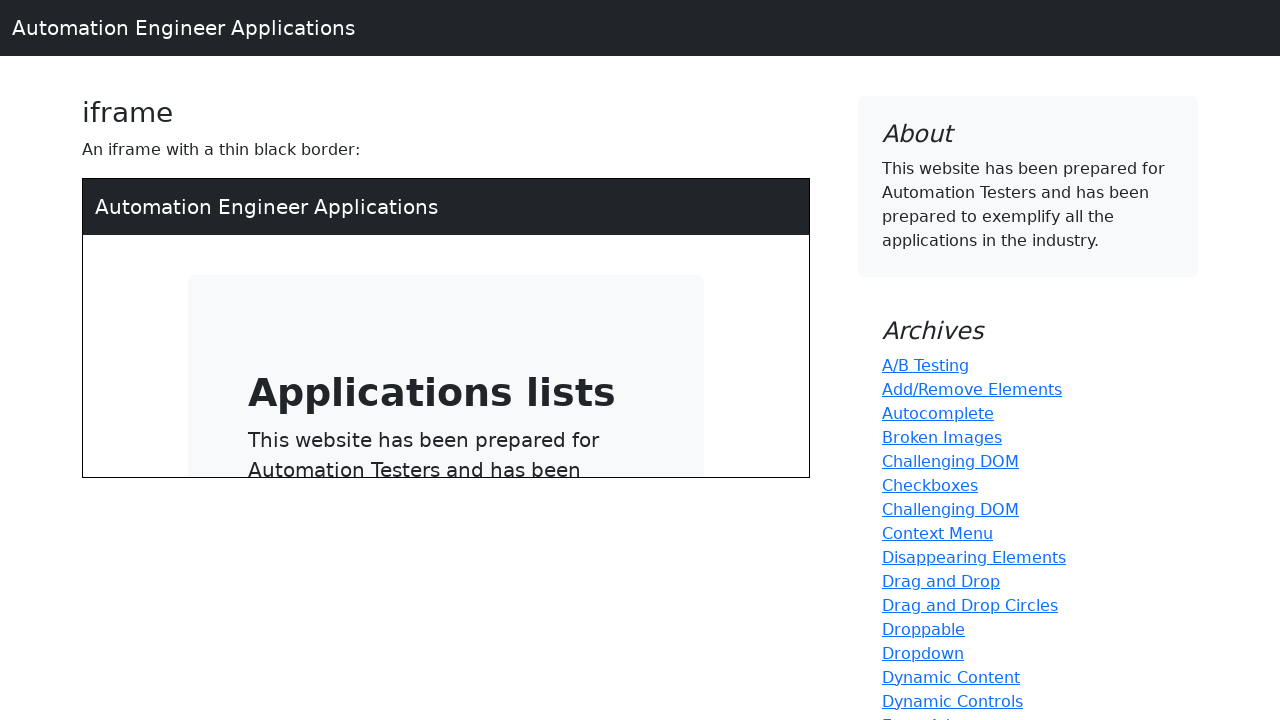

Navigated to iframe test page
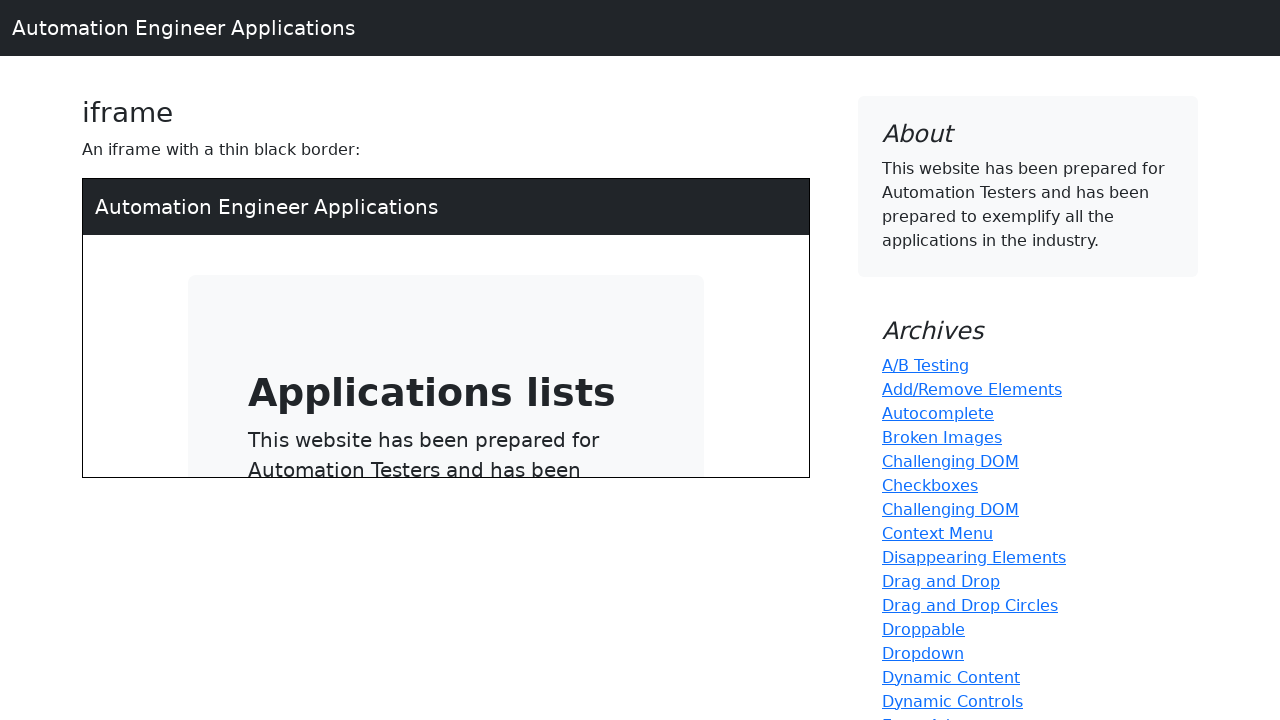

Located iframe element
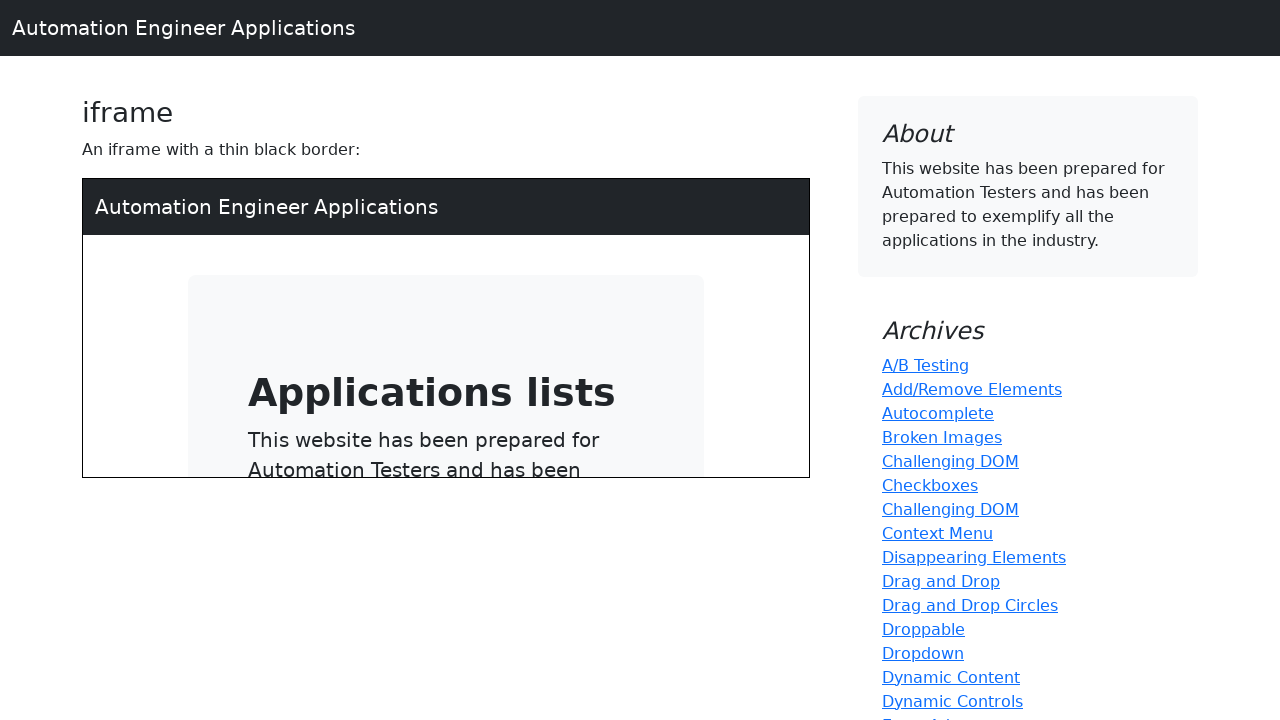

Clicked button inside iframe at (418, 327) on iframe[src='/index.php'] >> internal:control=enter-frame >> a[type='button']
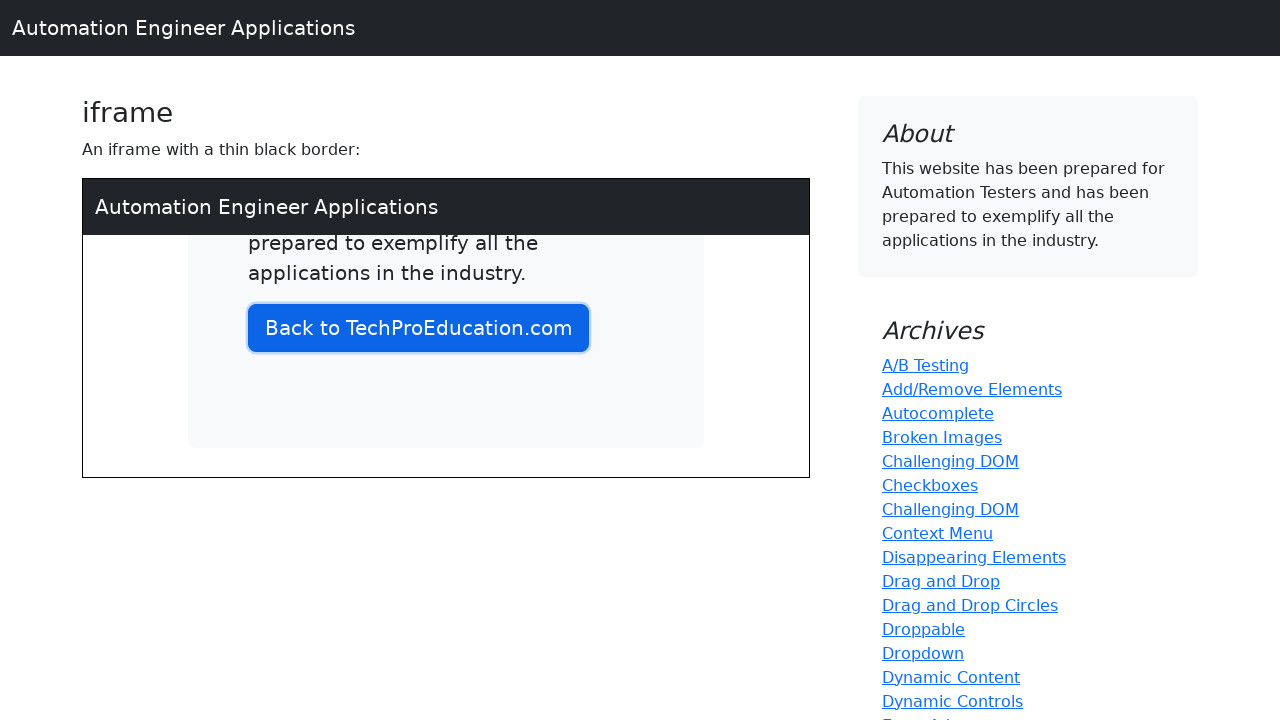

Retrieved header text from main page
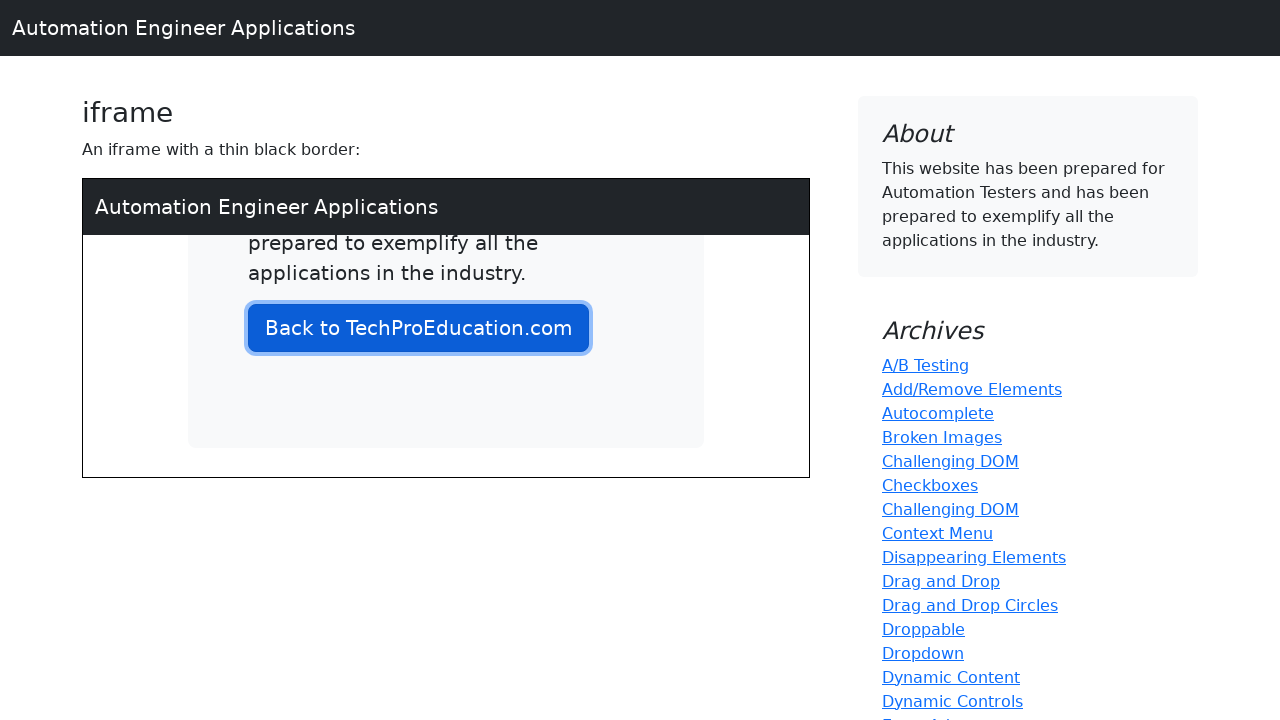

Verified header text is 'iframe'
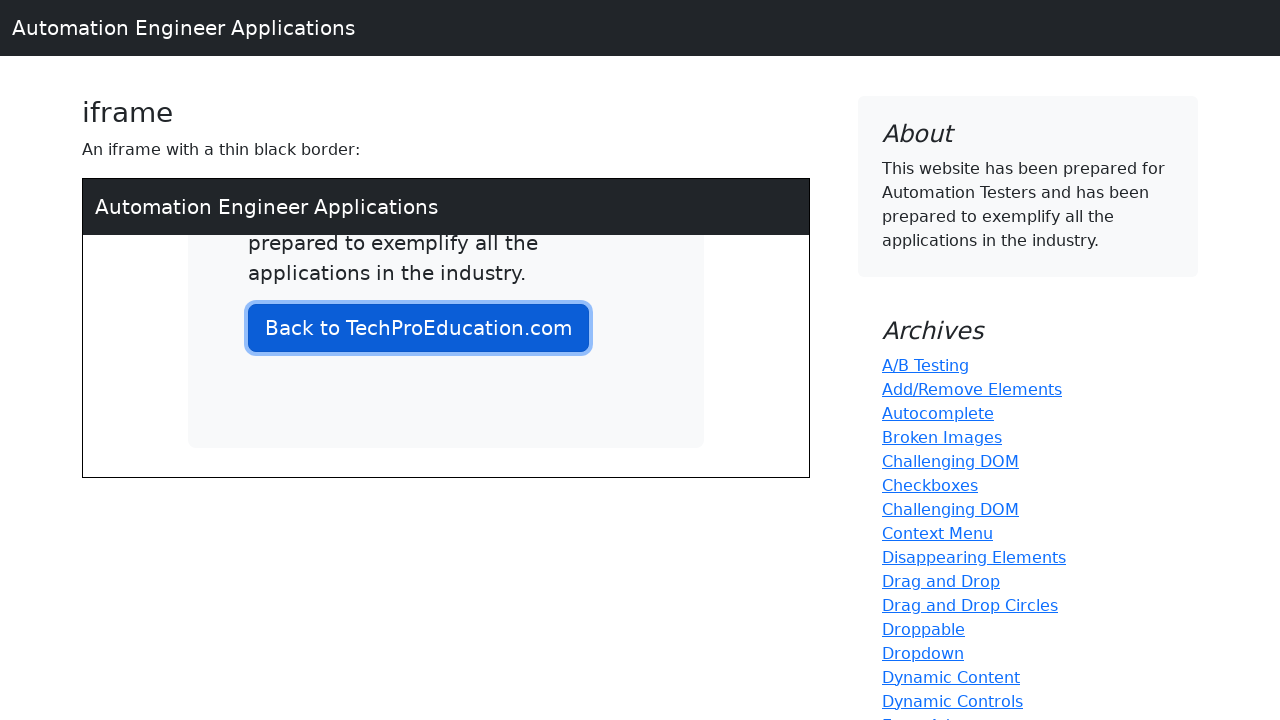

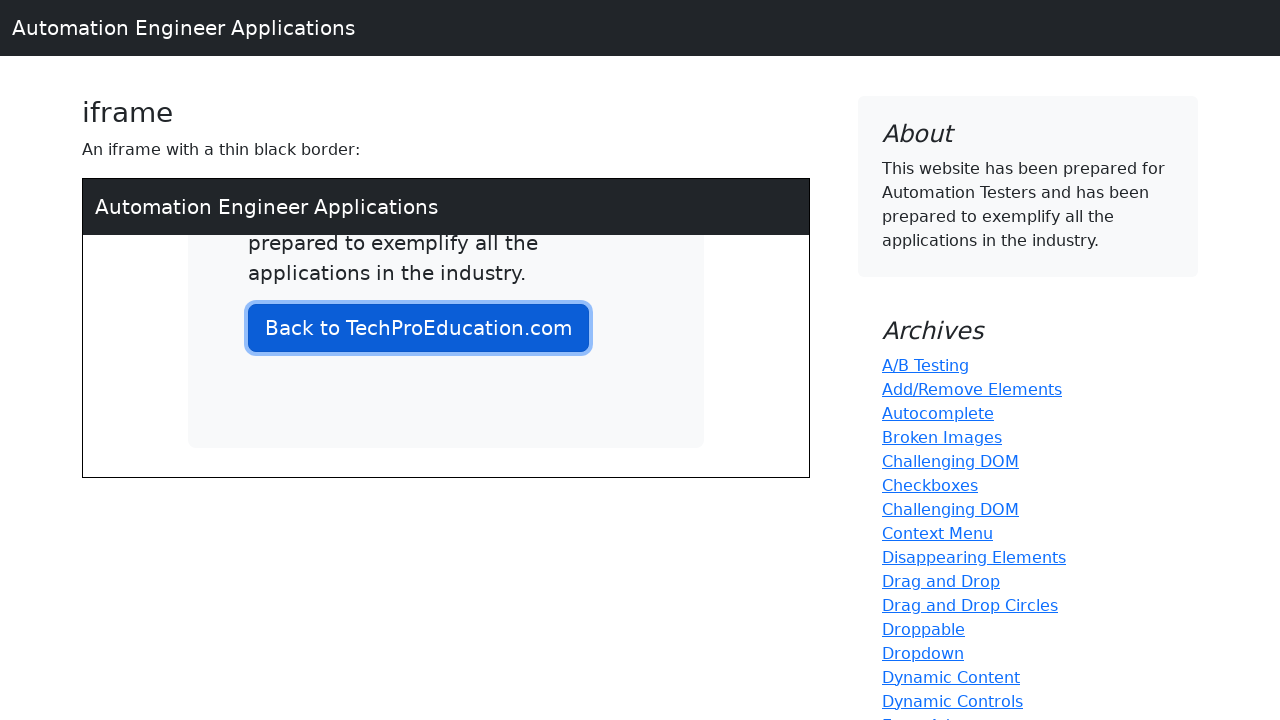